Navigates to YouTube homepage

Starting URL: http://www.youtube.com

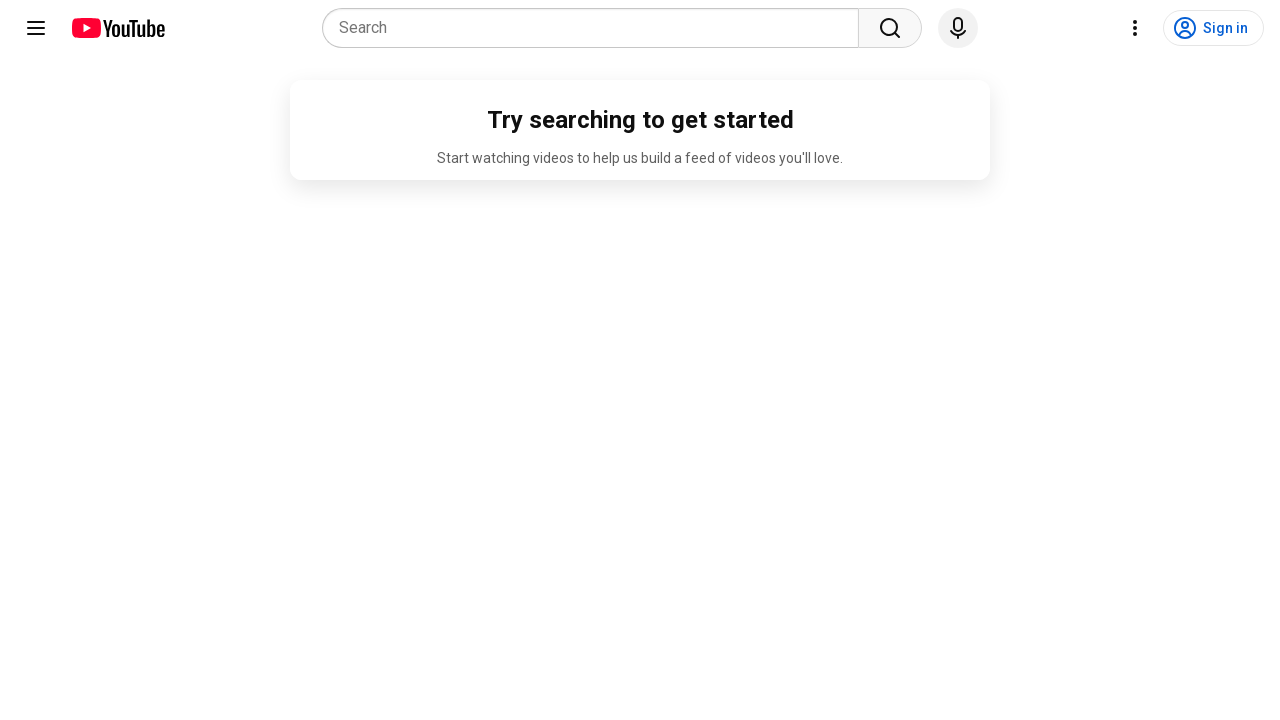

Navigated to YouTube homepage
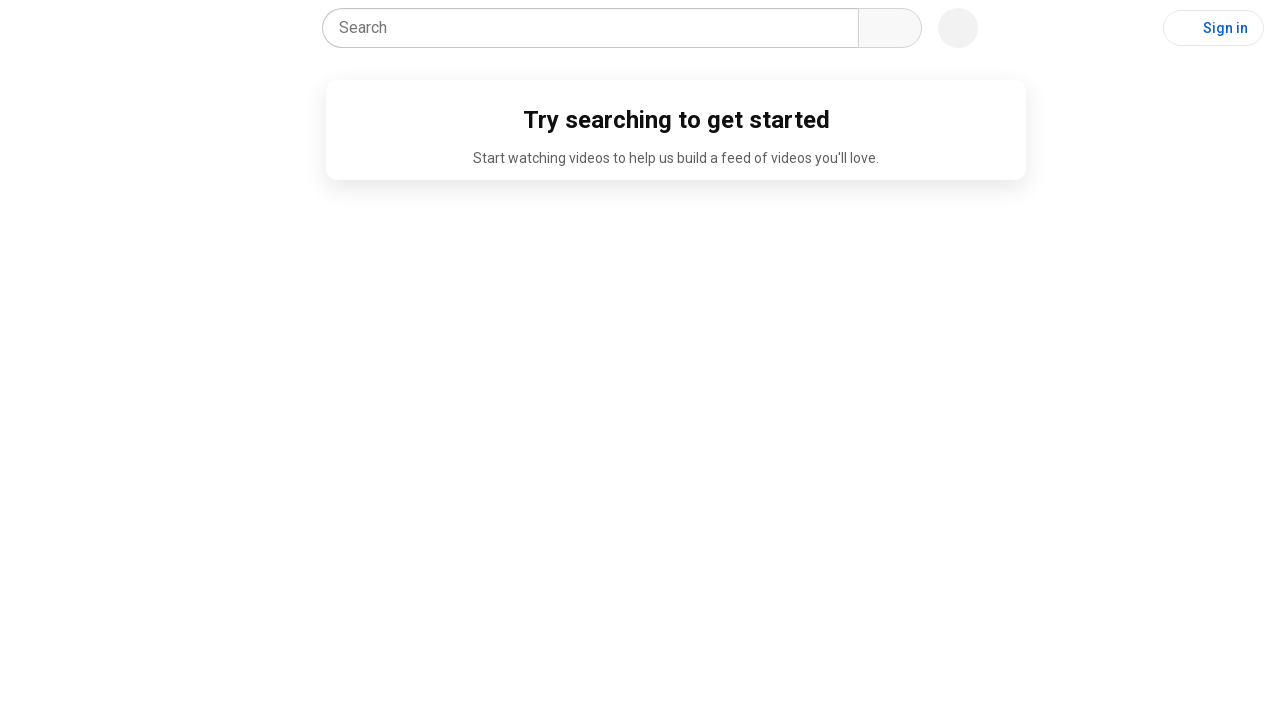

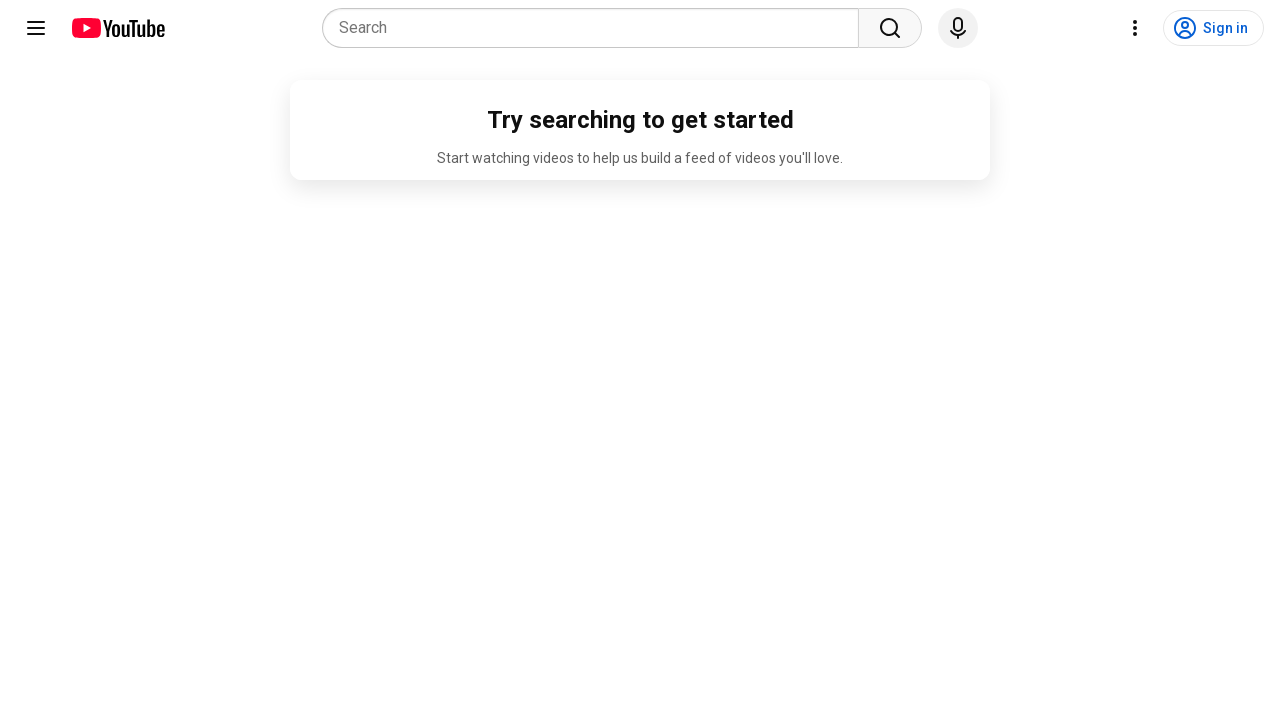